Tests the application's behavior when entering a zero value for one of the triangle sides

Starting URL: http://www.vanilton.net/triangulo/

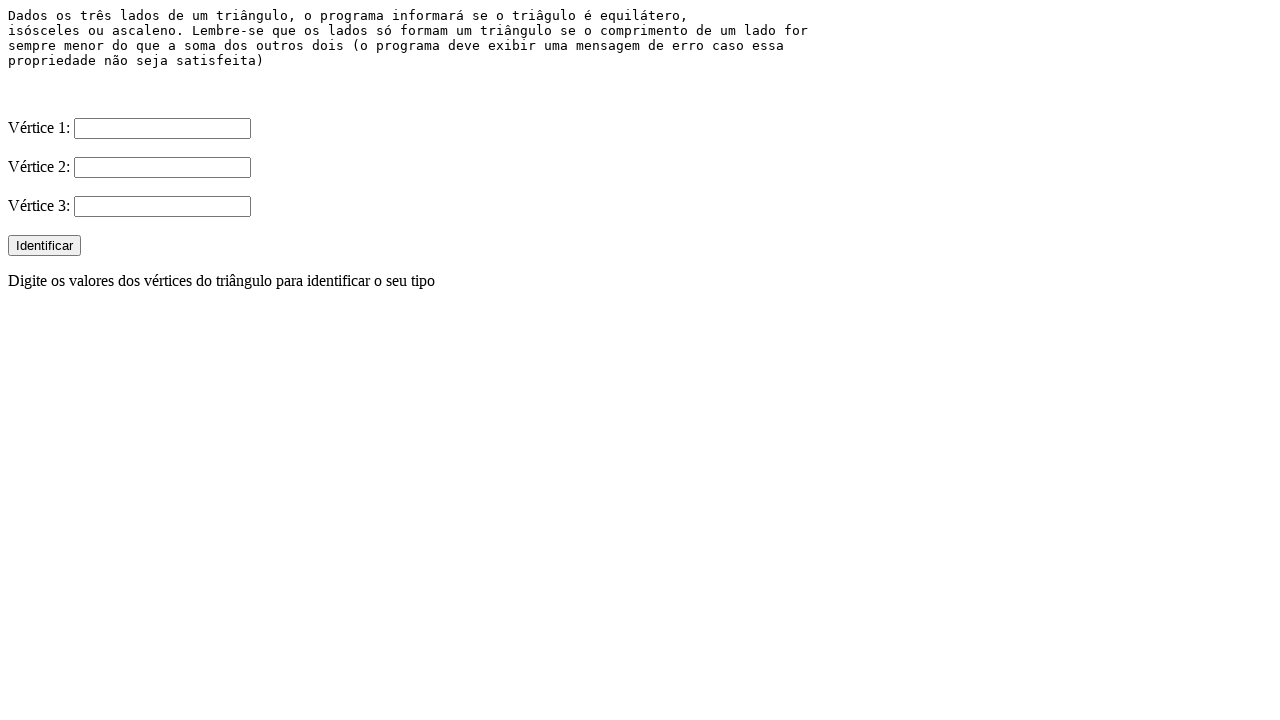

Filled first triangle side (V1) with value 10 on input[name='V1']
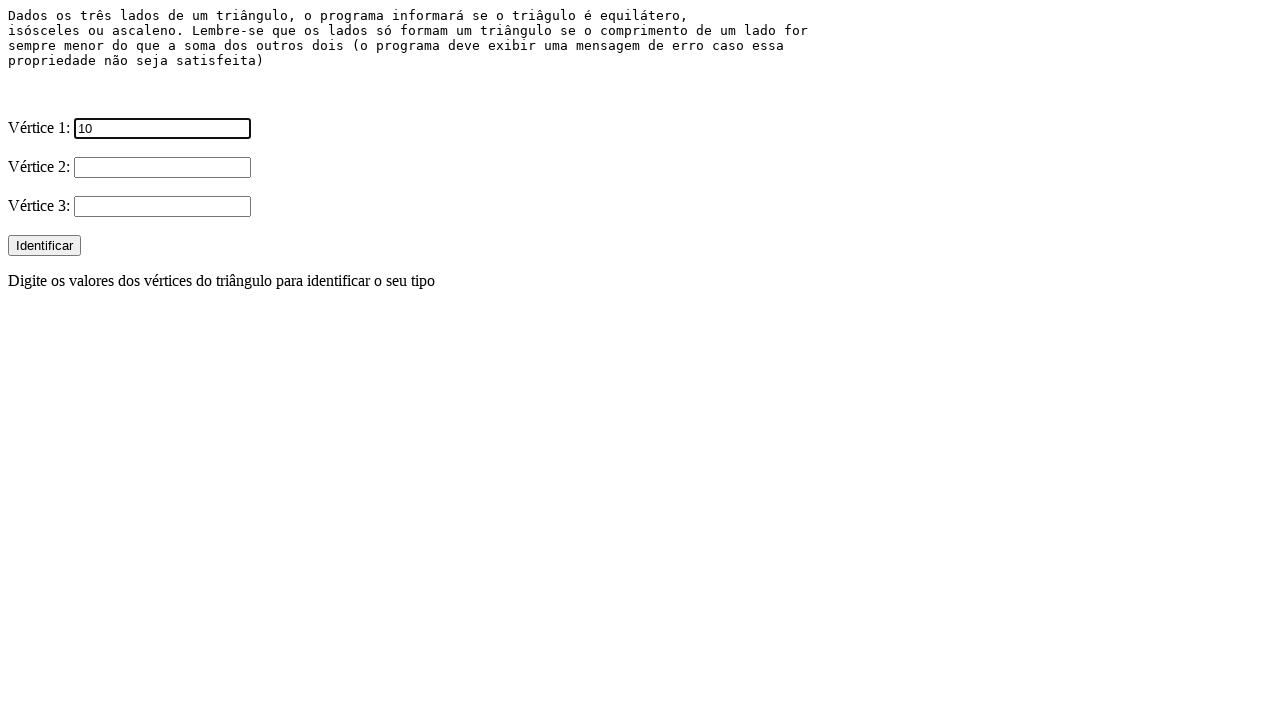

Filled second triangle side (V2) with zero value on input[name='V2']
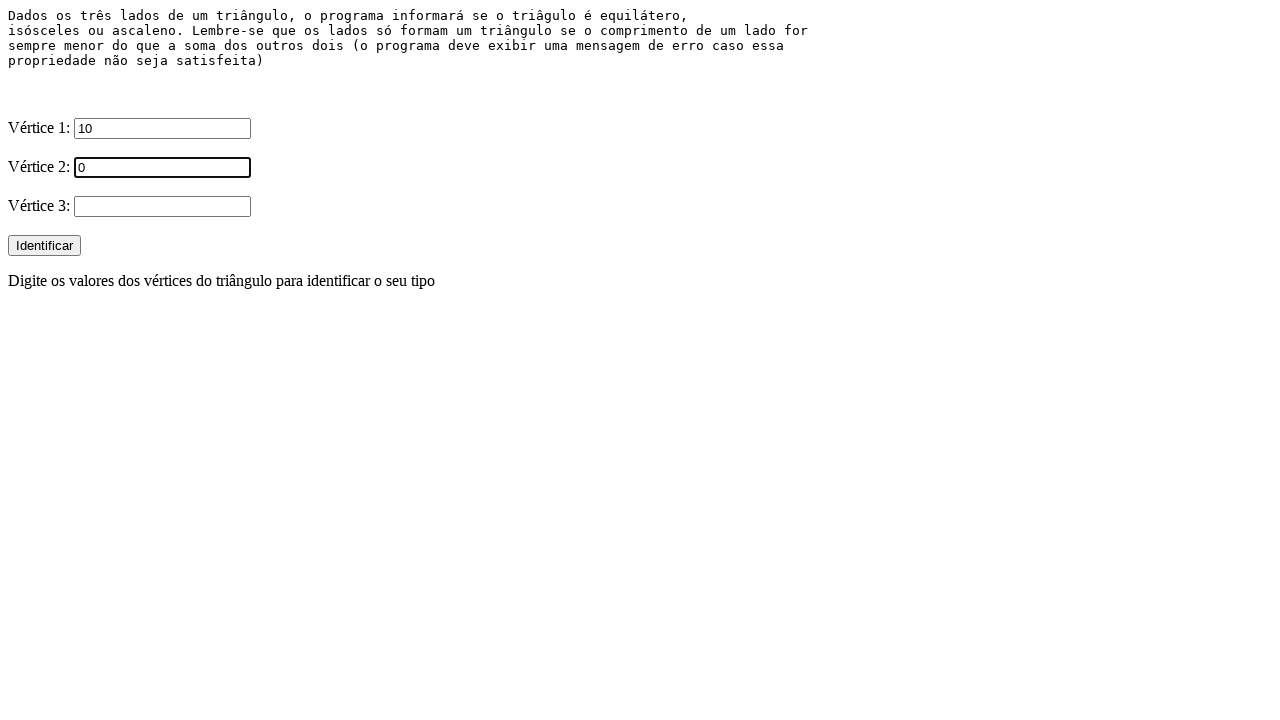

Filled third triangle side (V3) with value 10 on input[name='V3']
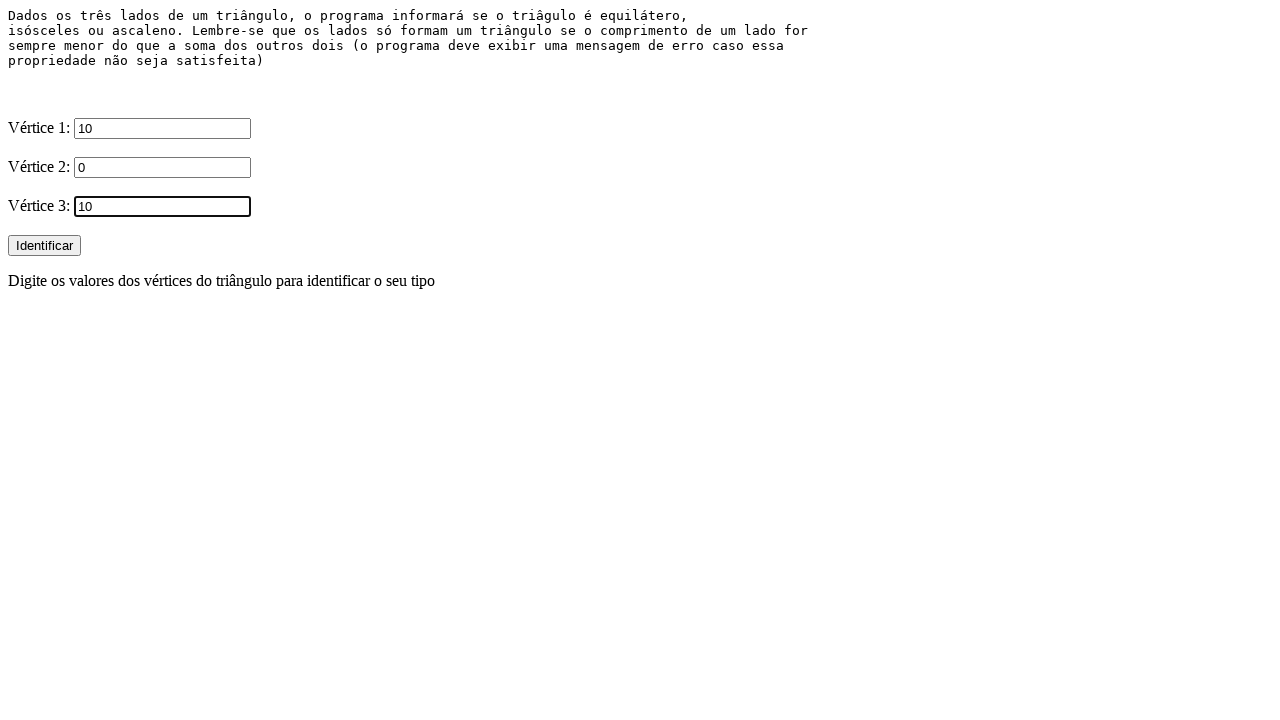

Submitted form by pressing Enter on the third triangle side field on input[name='V3']
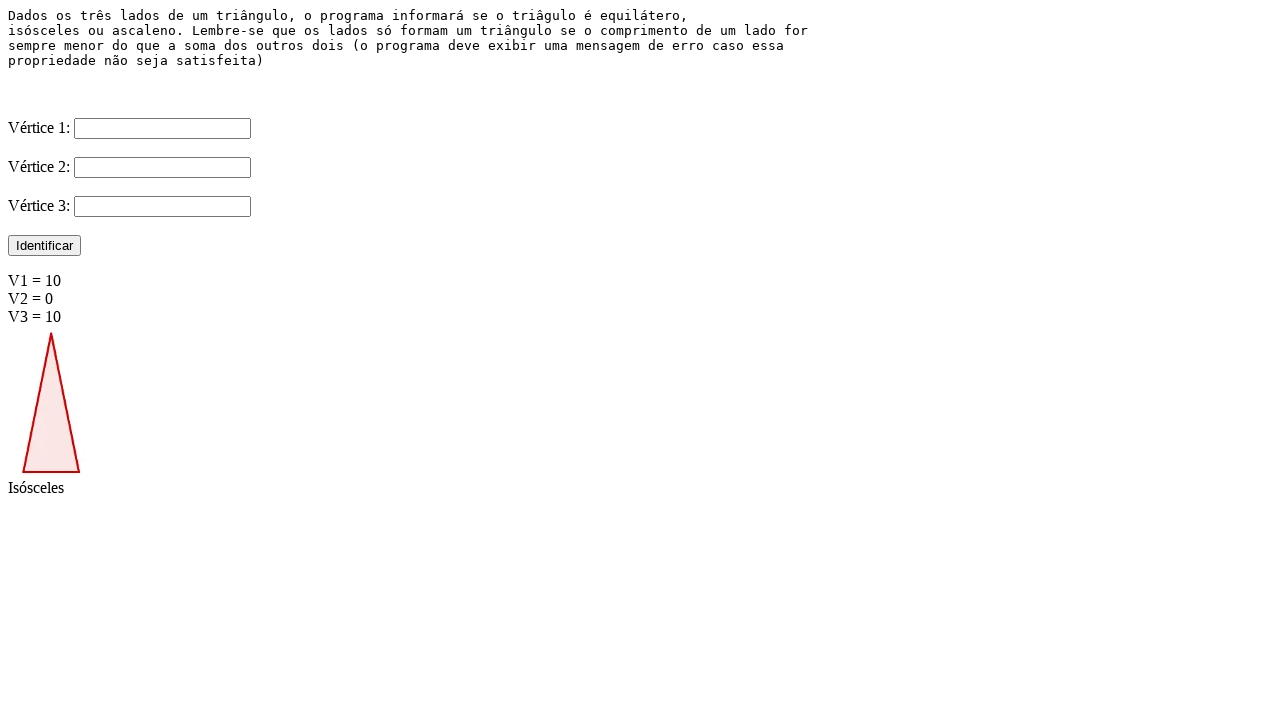

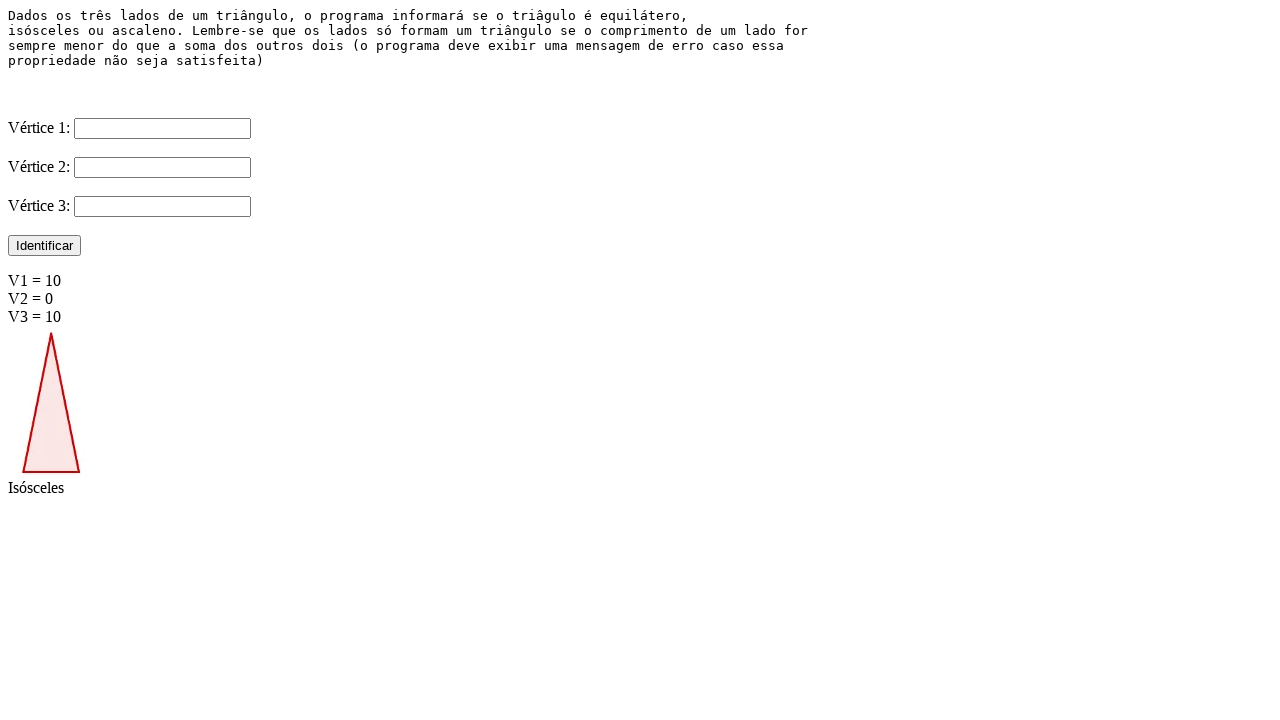